Tests form validation by clicking submit without filling any fields and verifying that mandatory fields show validation error styling (red border).

Starting URL: https://demoqa.com/automation-practice-form

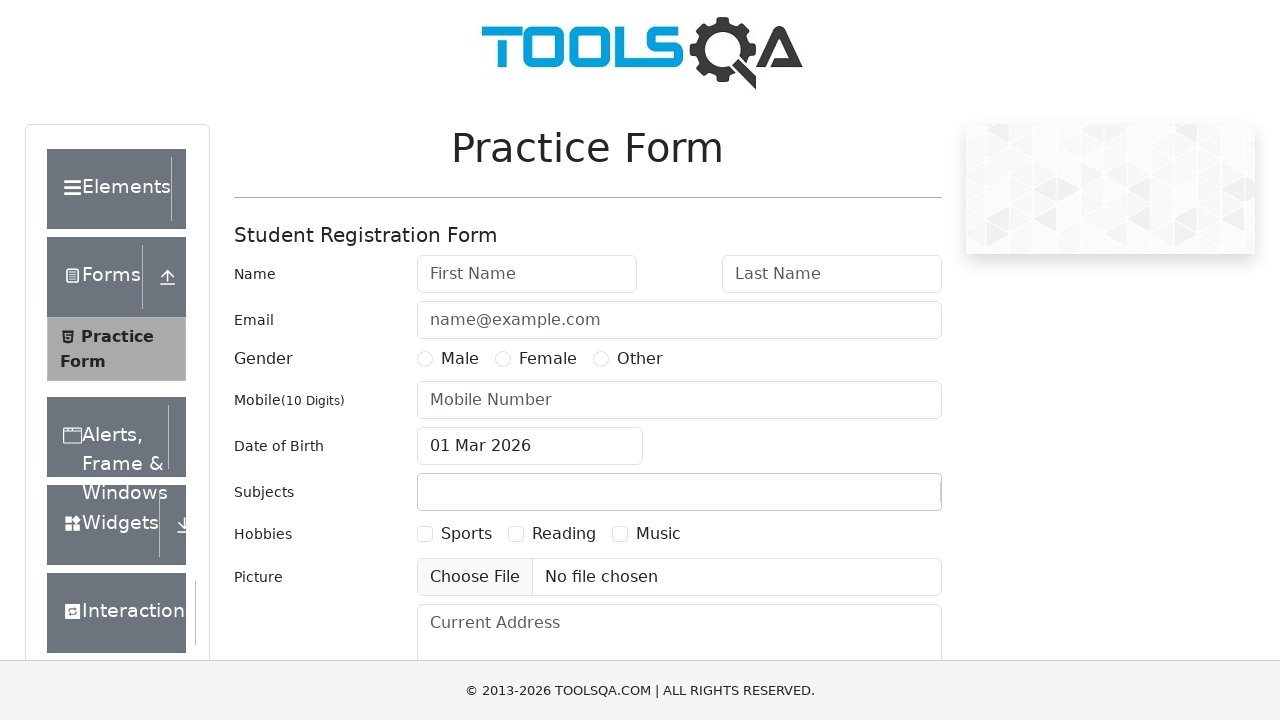

Clicked submit button without filling any fields to trigger validation at (885, 499) on #submit
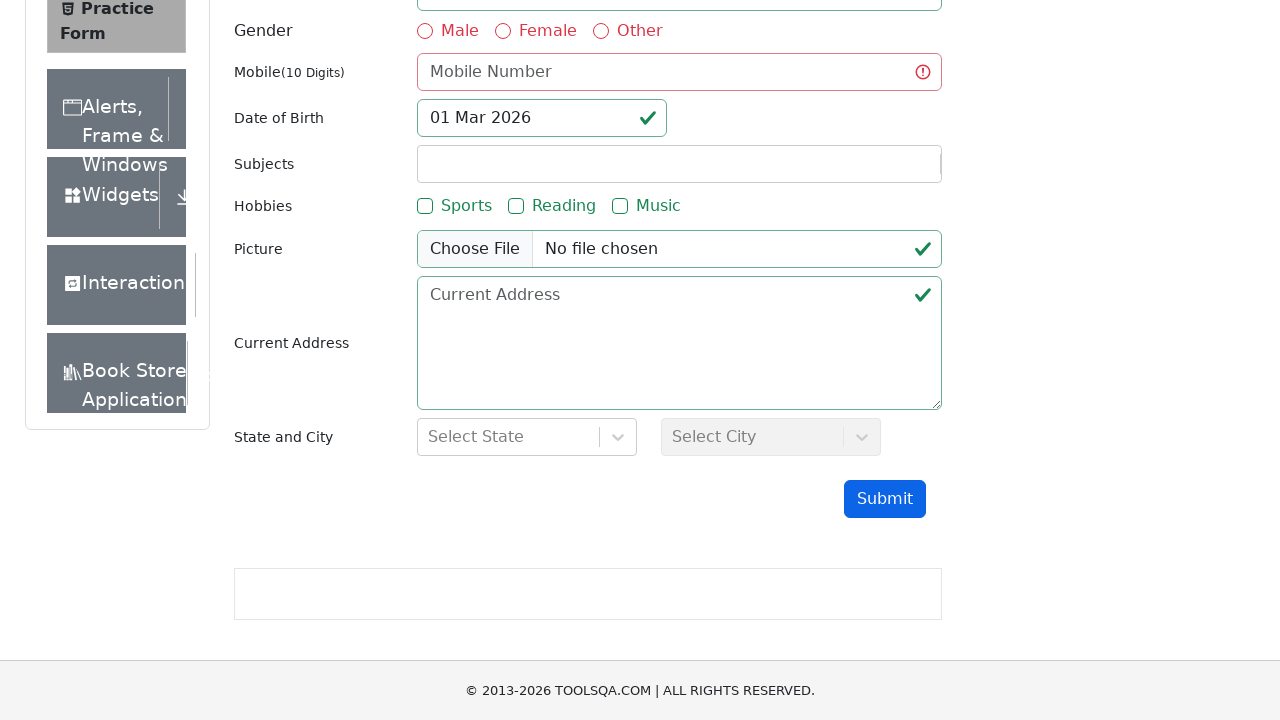

Waited for validation styles to be applied
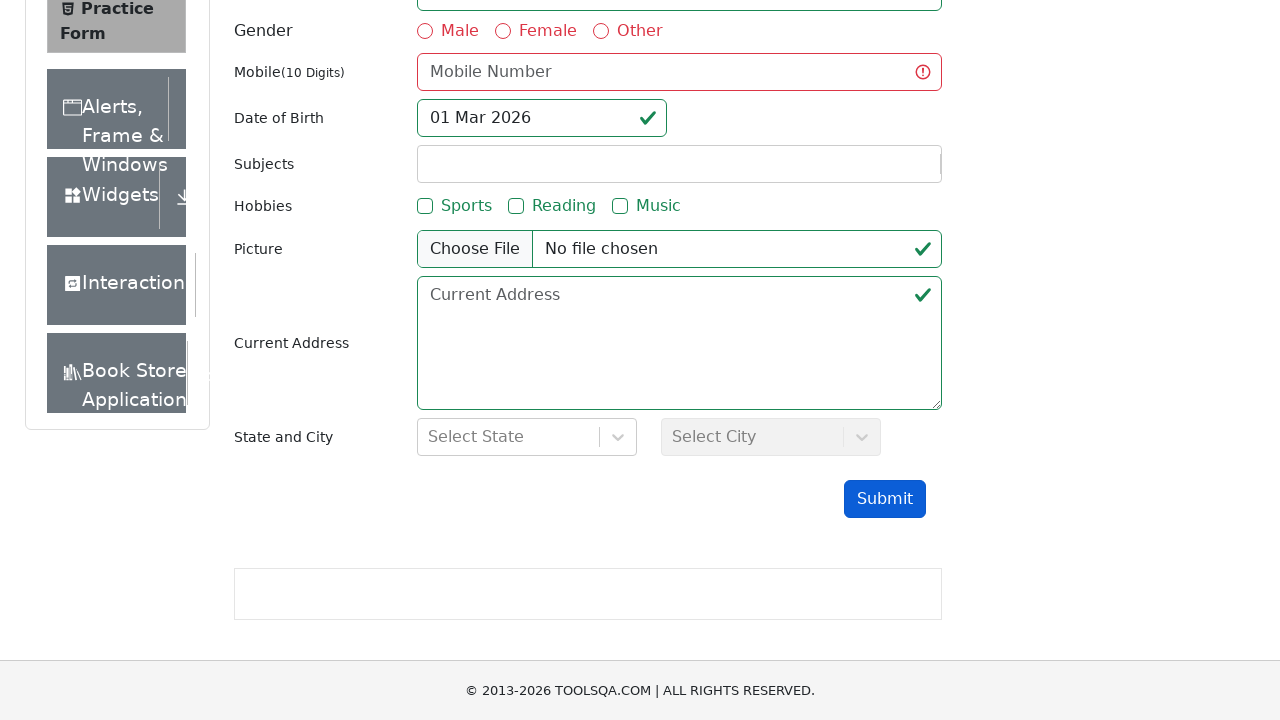

Verified firstName field shows invalid state with red border
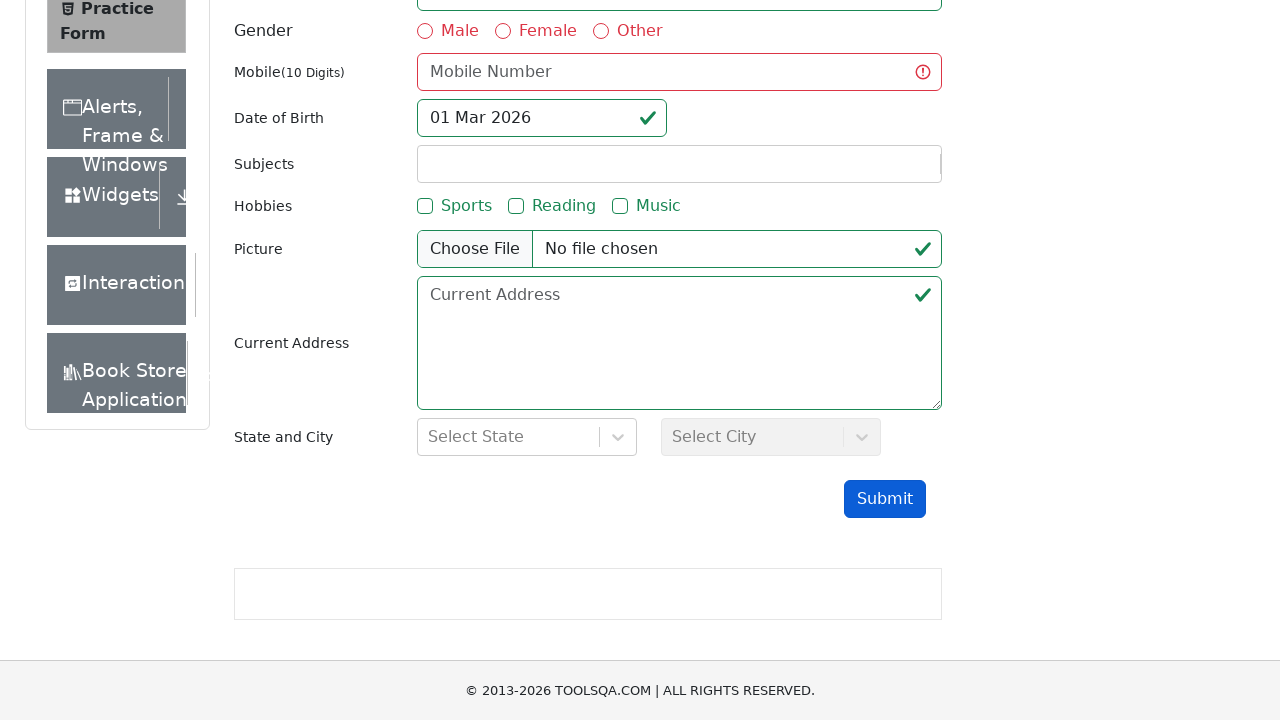

Verified lastName field shows invalid state with red border
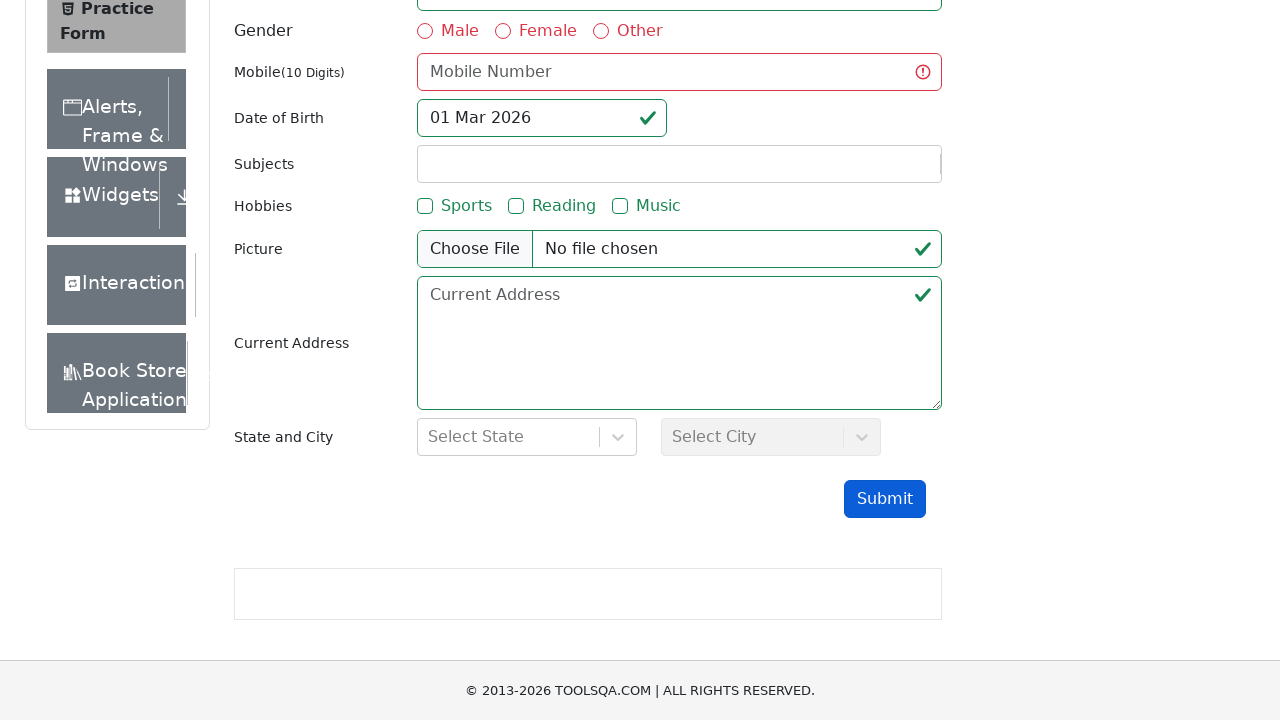

Verified userNumber field shows invalid state with red border
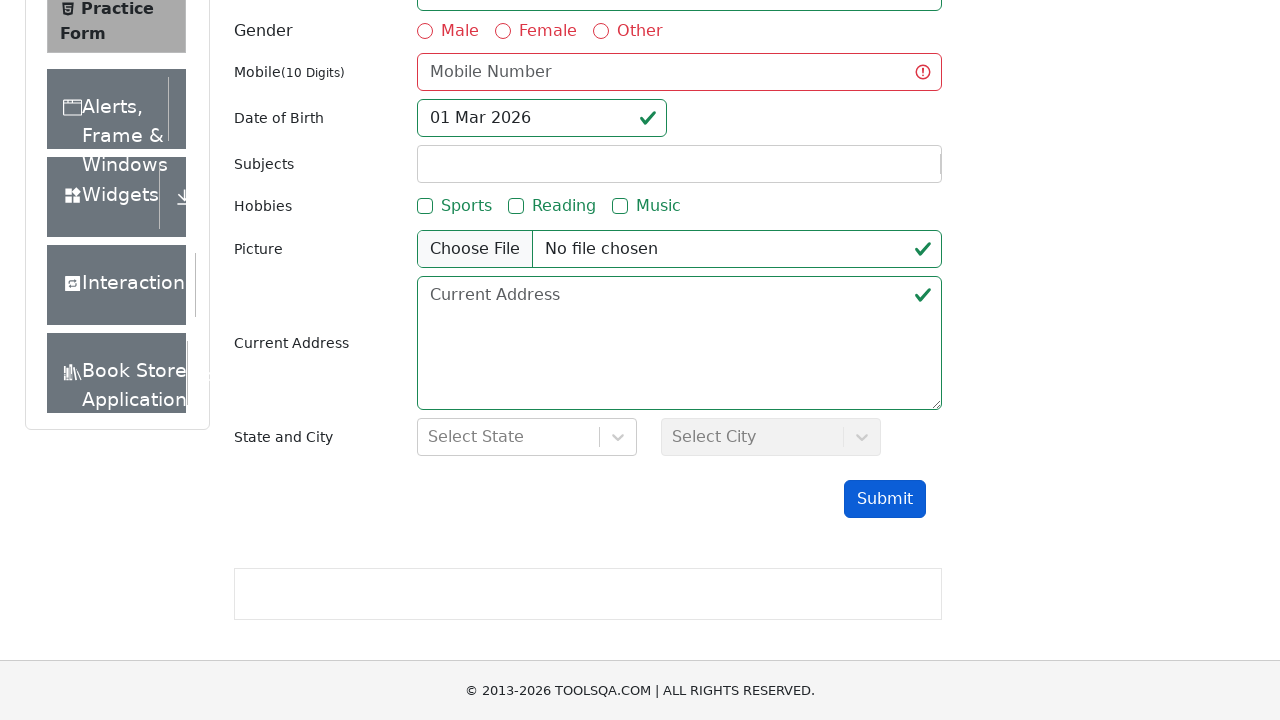

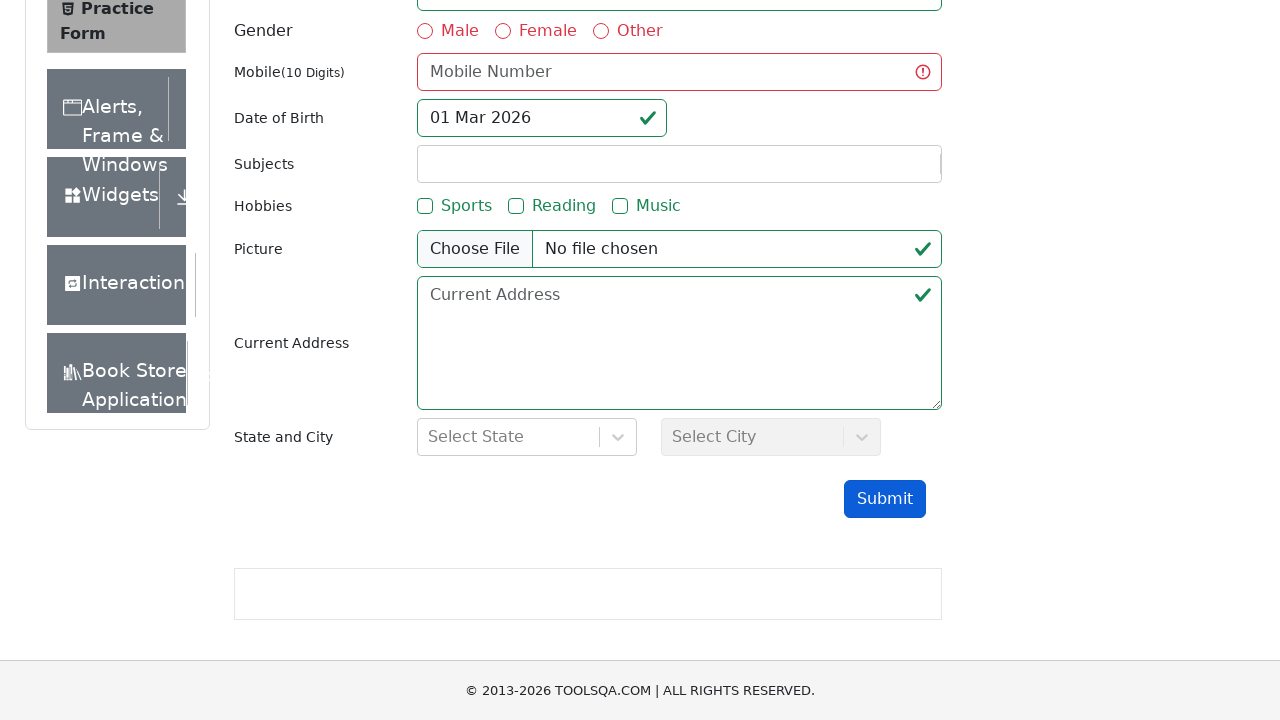